Navigates to Rediff homepage and clicks the Sign in link to access the login page

Starting URL: http://rediff.com

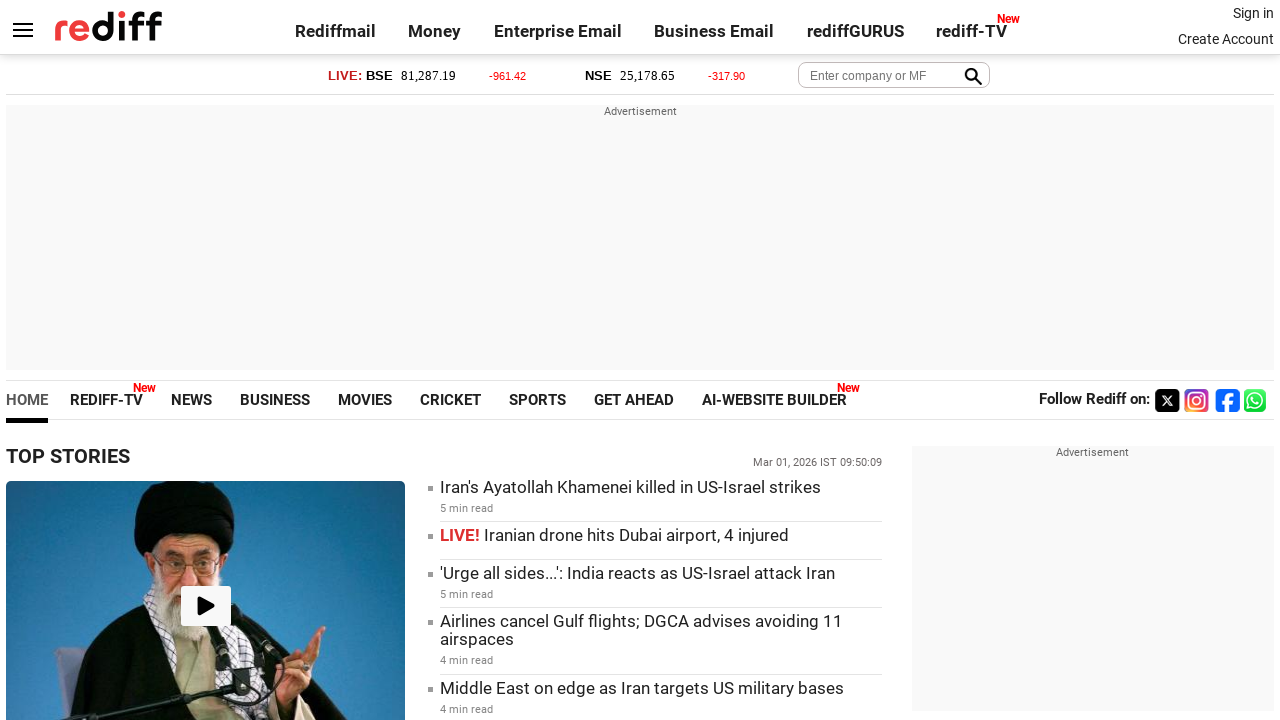

Navigated to Rediff homepage at http://rediff.com
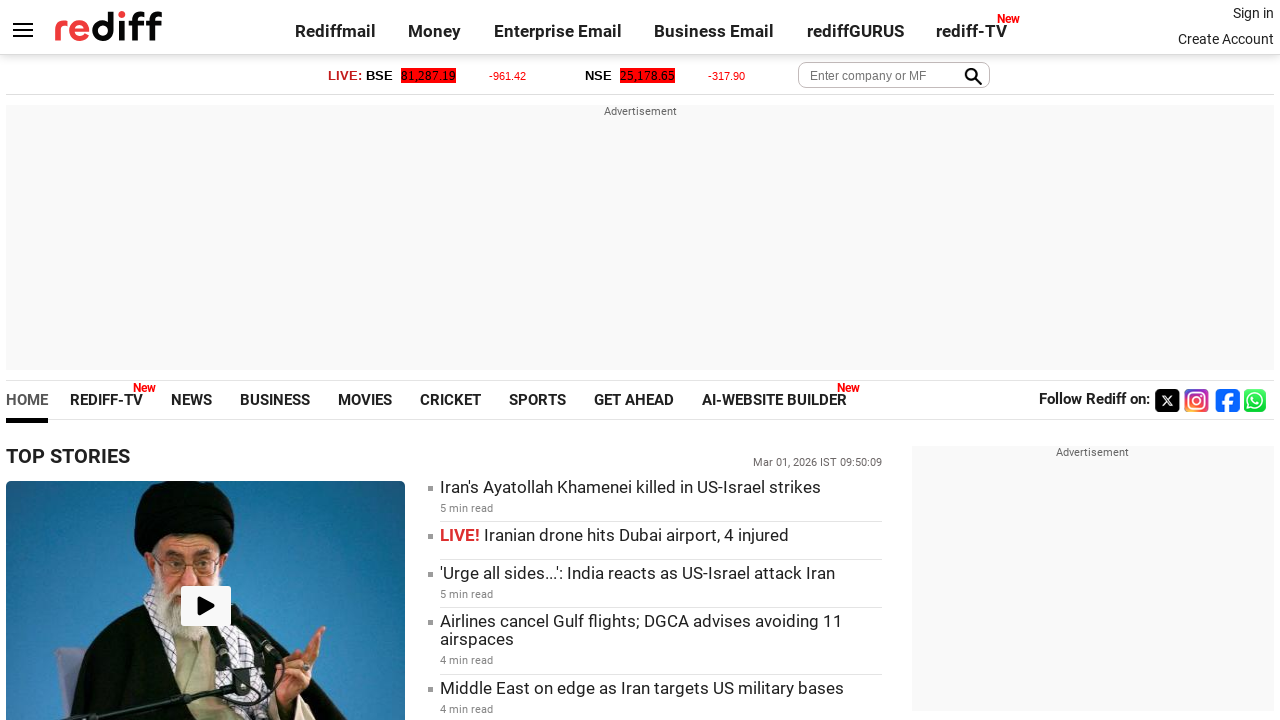

Clicked the Sign in link to access the login page at (1253, 13) on text=Sign in
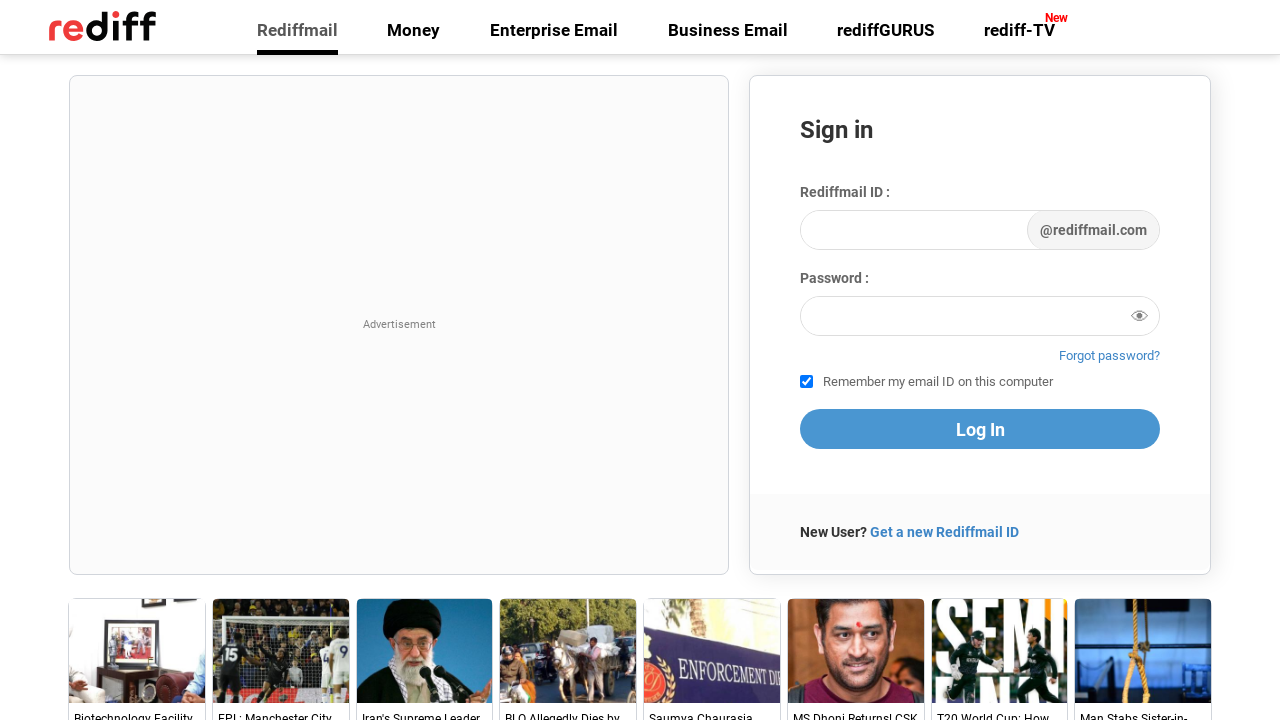

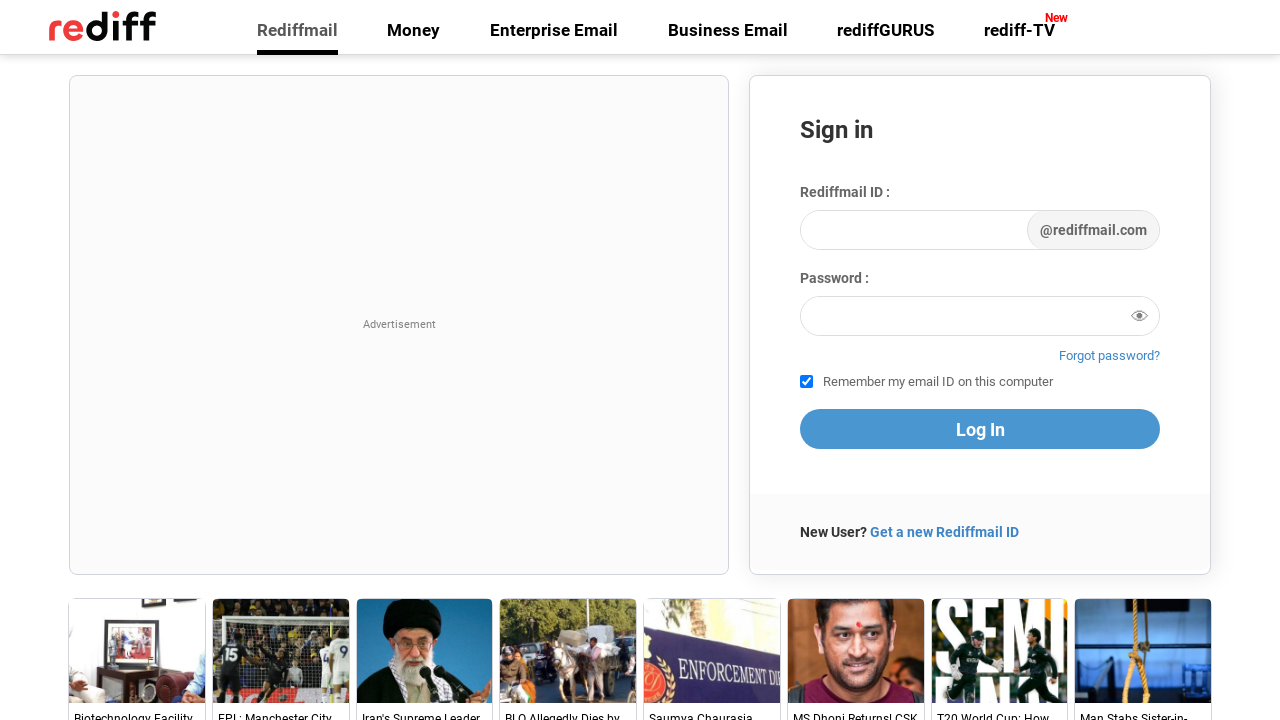